Tests prompt alert functionality by clicking on the prompt tab, triggering a prompt dialog, entering text, and accepting it

Starting URL: https://demo.automationtesting.in/Alerts.html

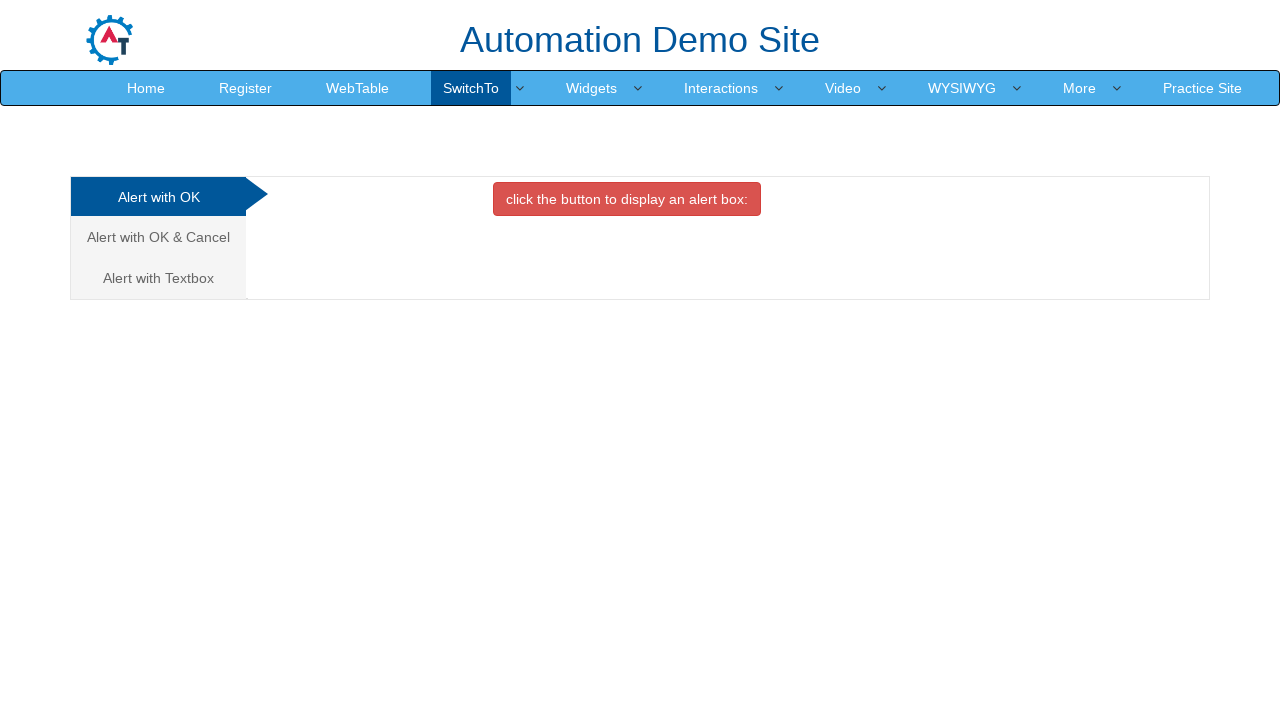

Clicked on the prompt tab (third tab) at (158, 278) on (//a[@data-toggle='tab'])[3]
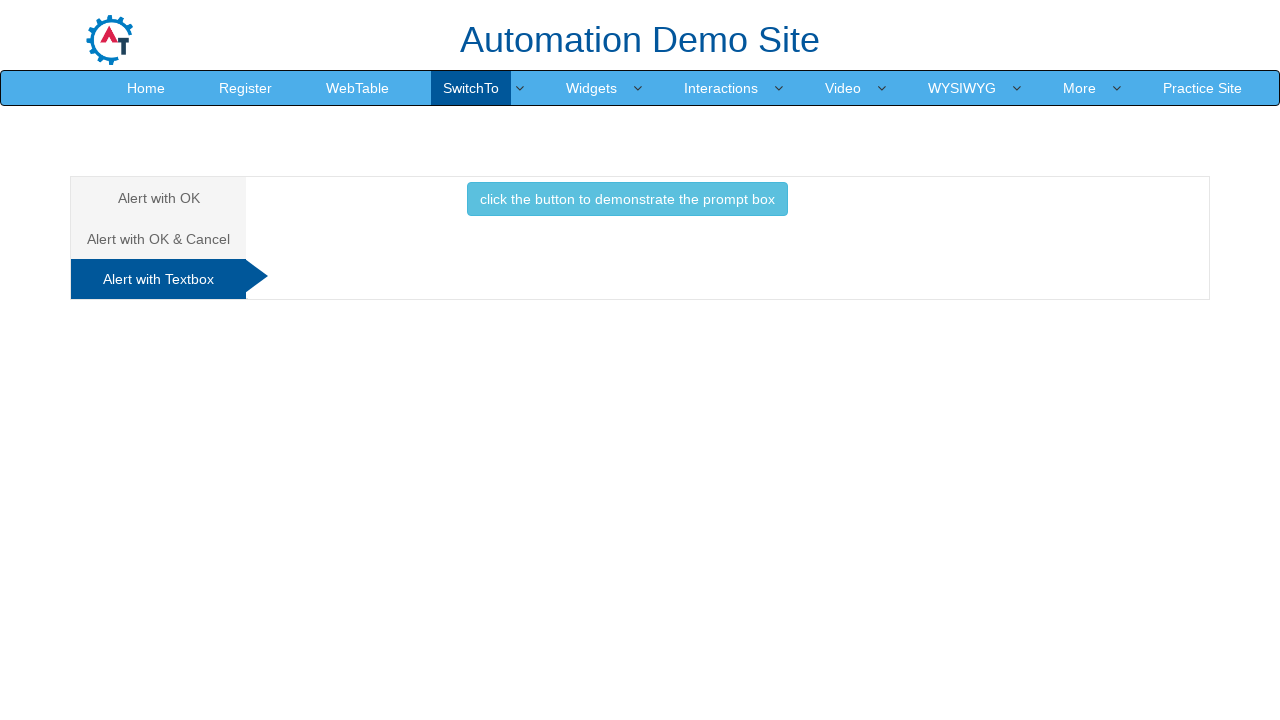

Clicked button to trigger prompt dialog at (627, 199) on button[onclick='promptbox()']
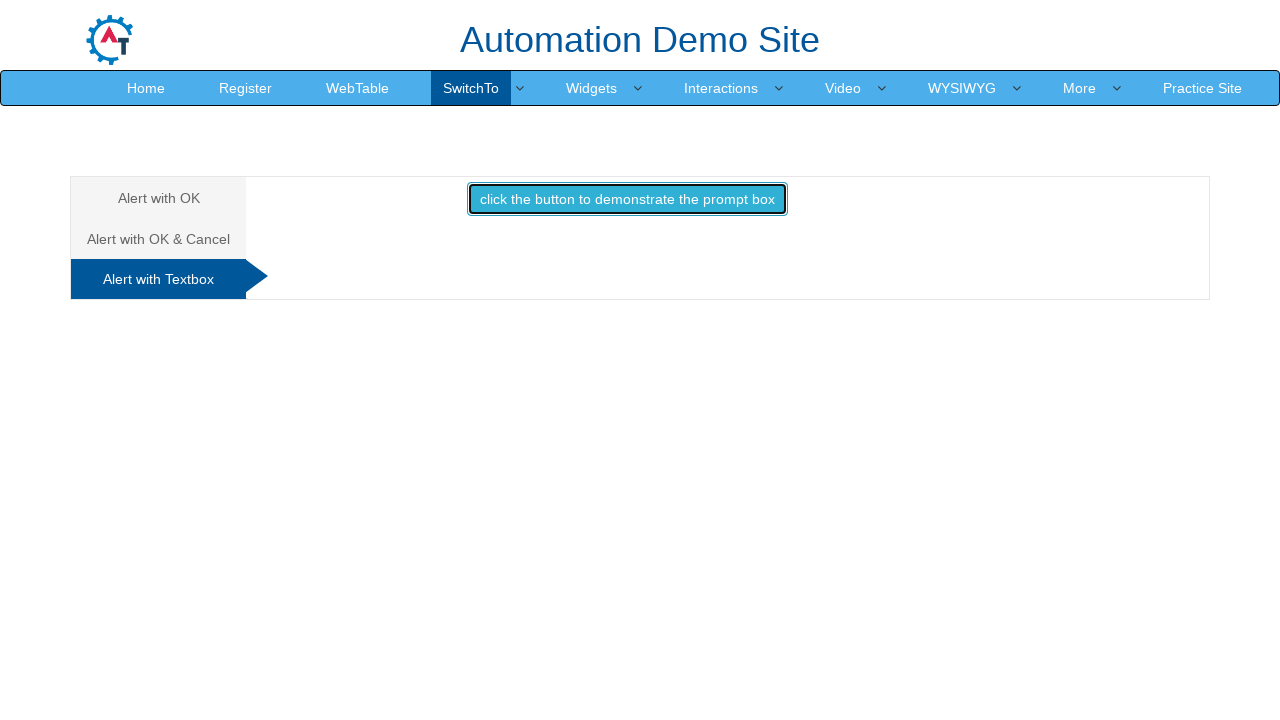

Set up dialog handler to accept prompt with text 'Sandesh'
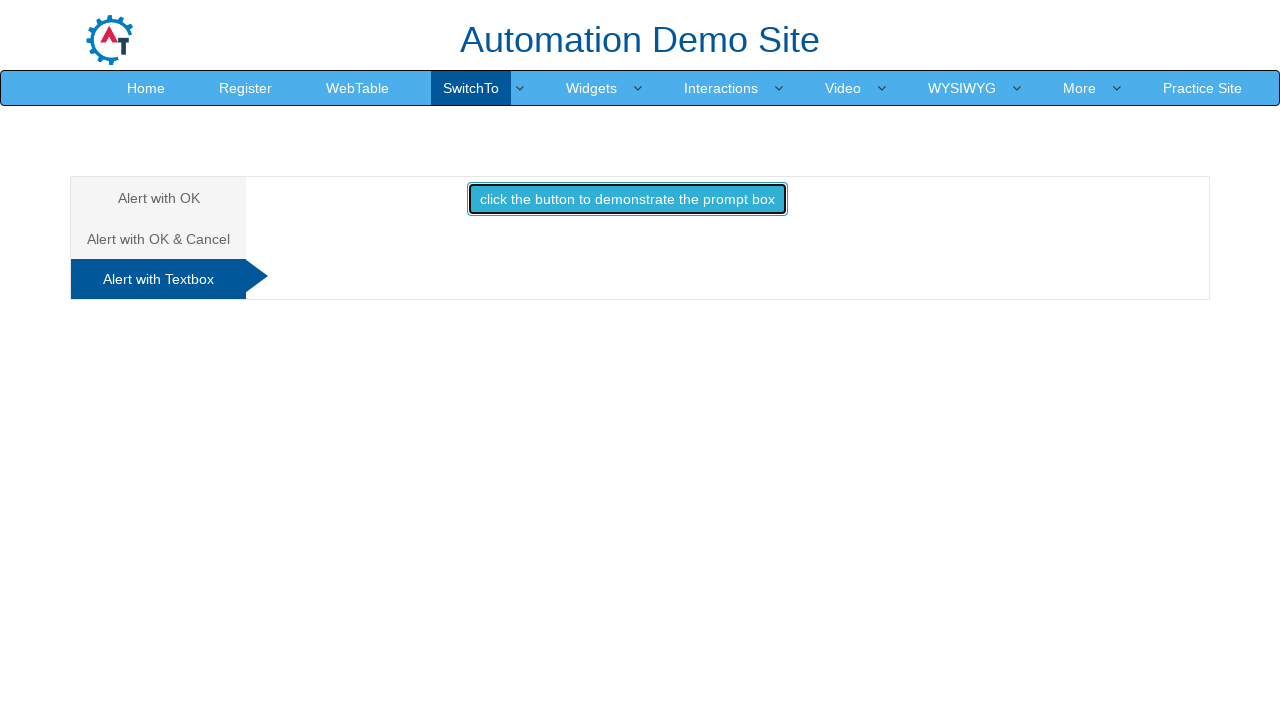

Clicked button again to trigger prompt dialog with handler active at (627, 199) on button[onclick='promptbox()']
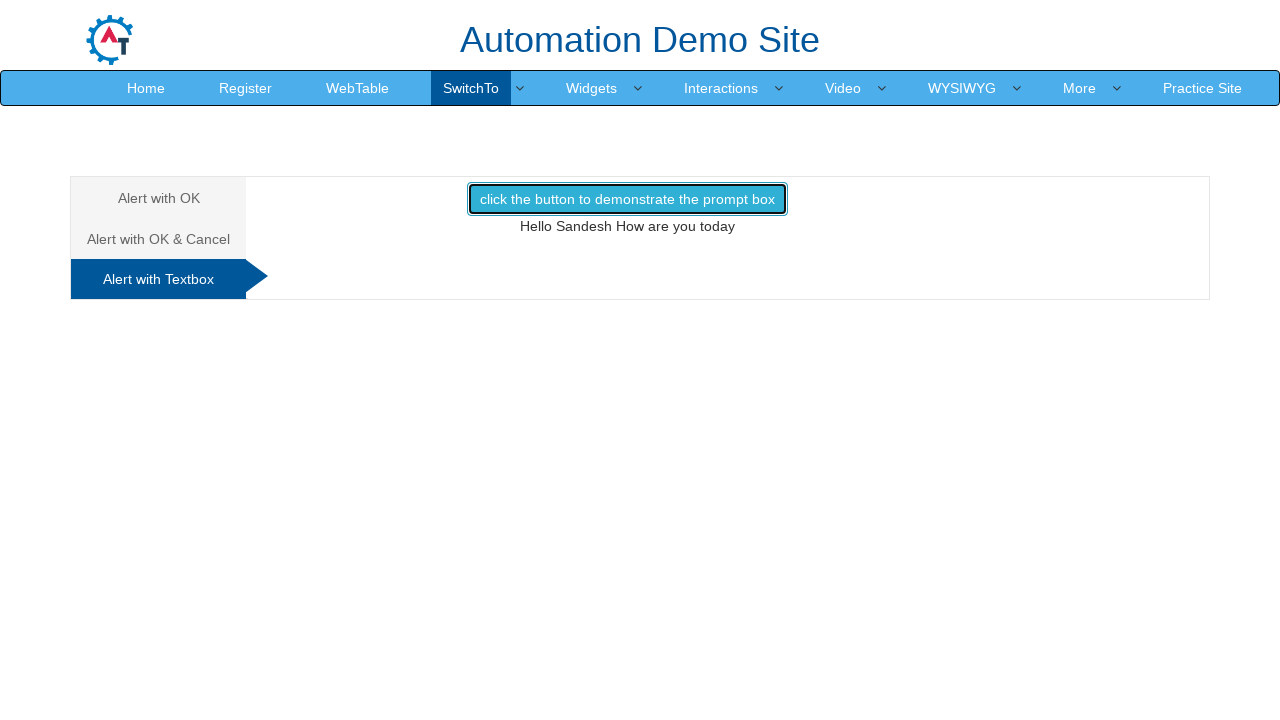

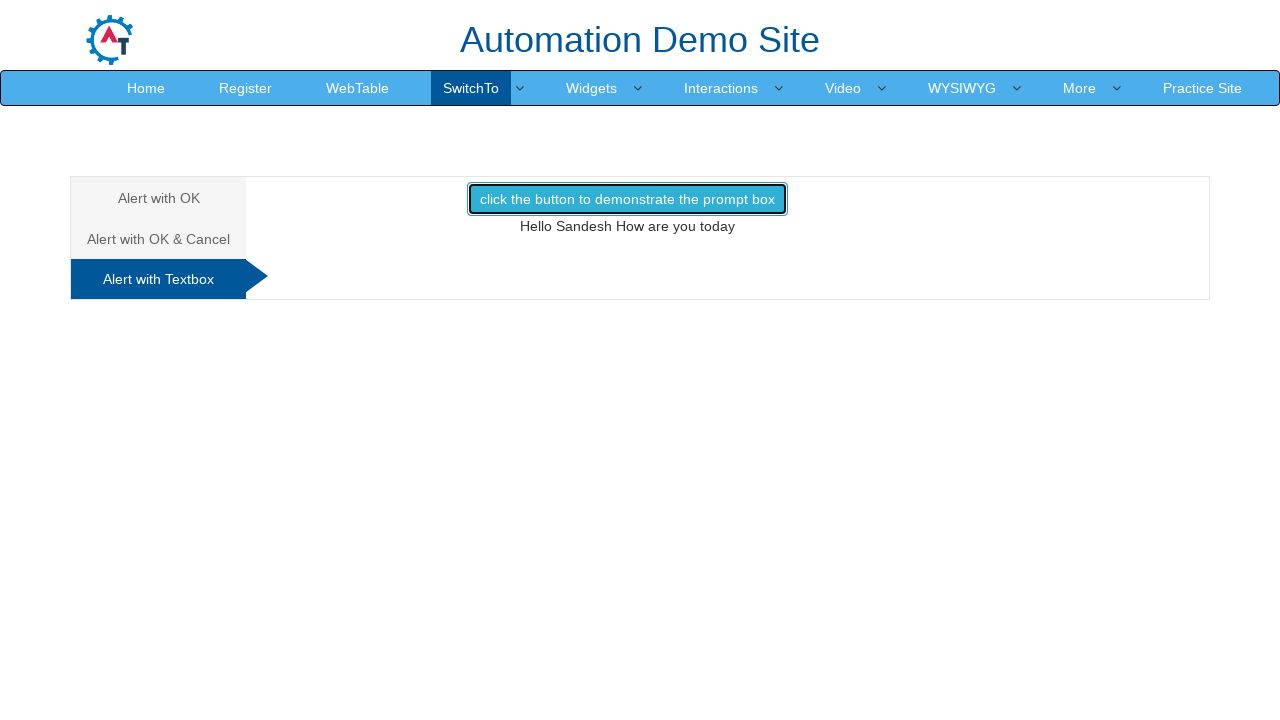